Navigates to Rediff website, handles window switching between main and child windows, and clicks the Sign in link

Starting URL: http://rediff.com

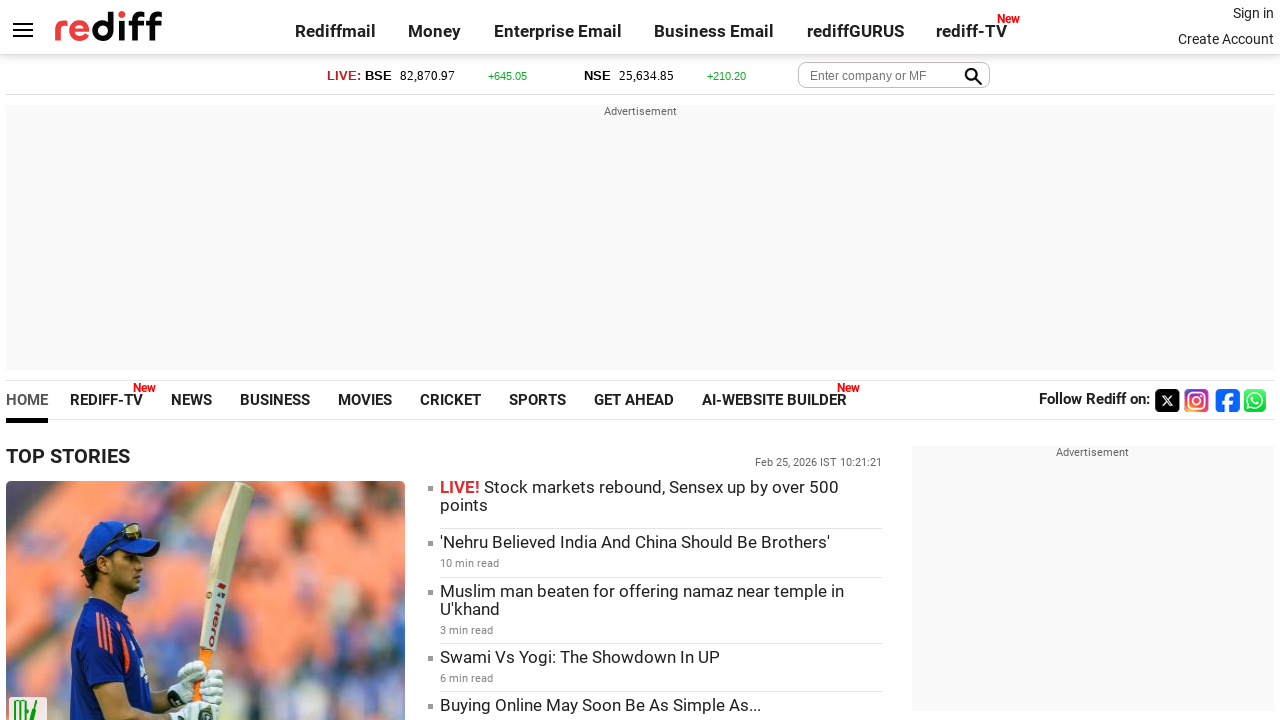

Retrieved all window handles from context
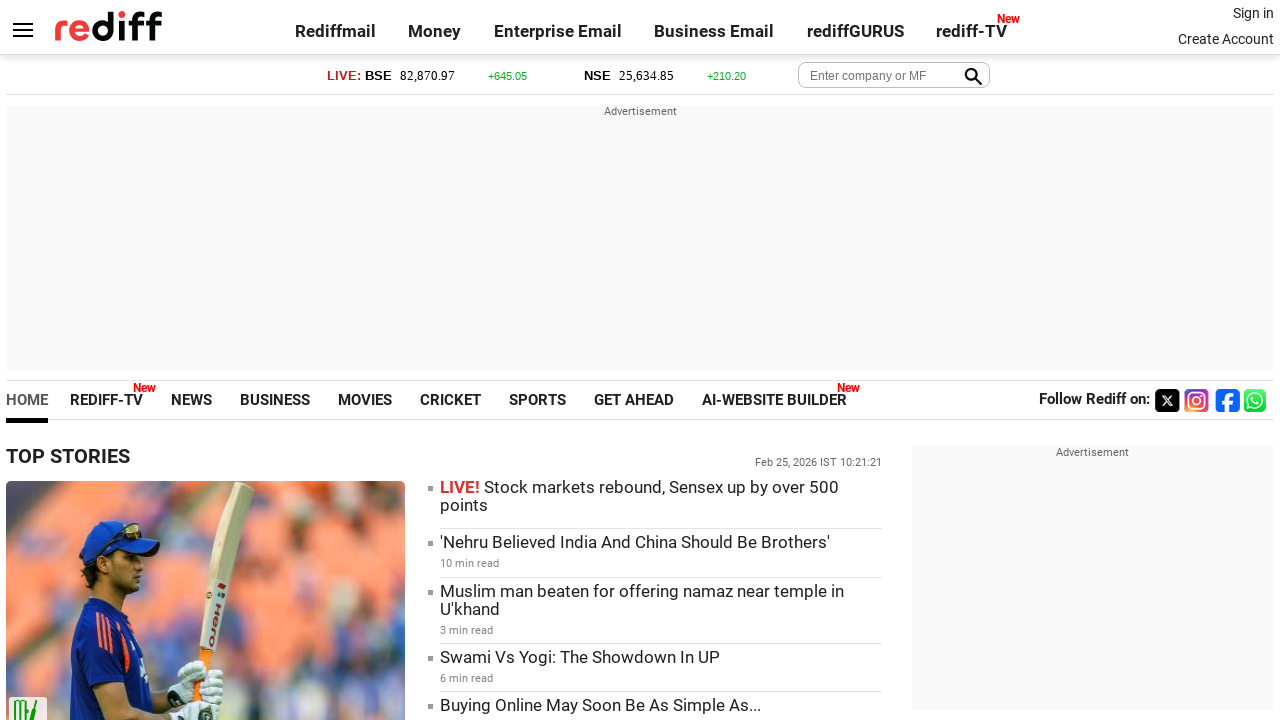

Set main_page reference to the first window
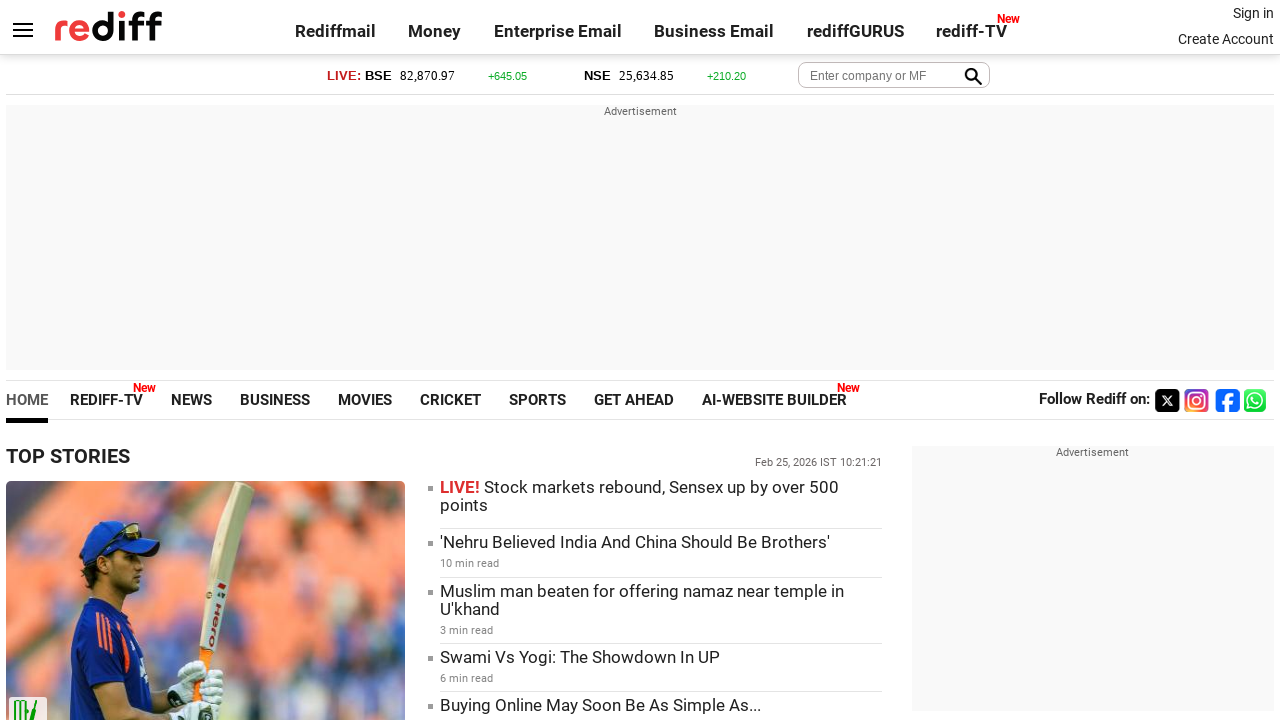

Clicked Sign in link on Rediff website at (1253, 13) on text=Sign in
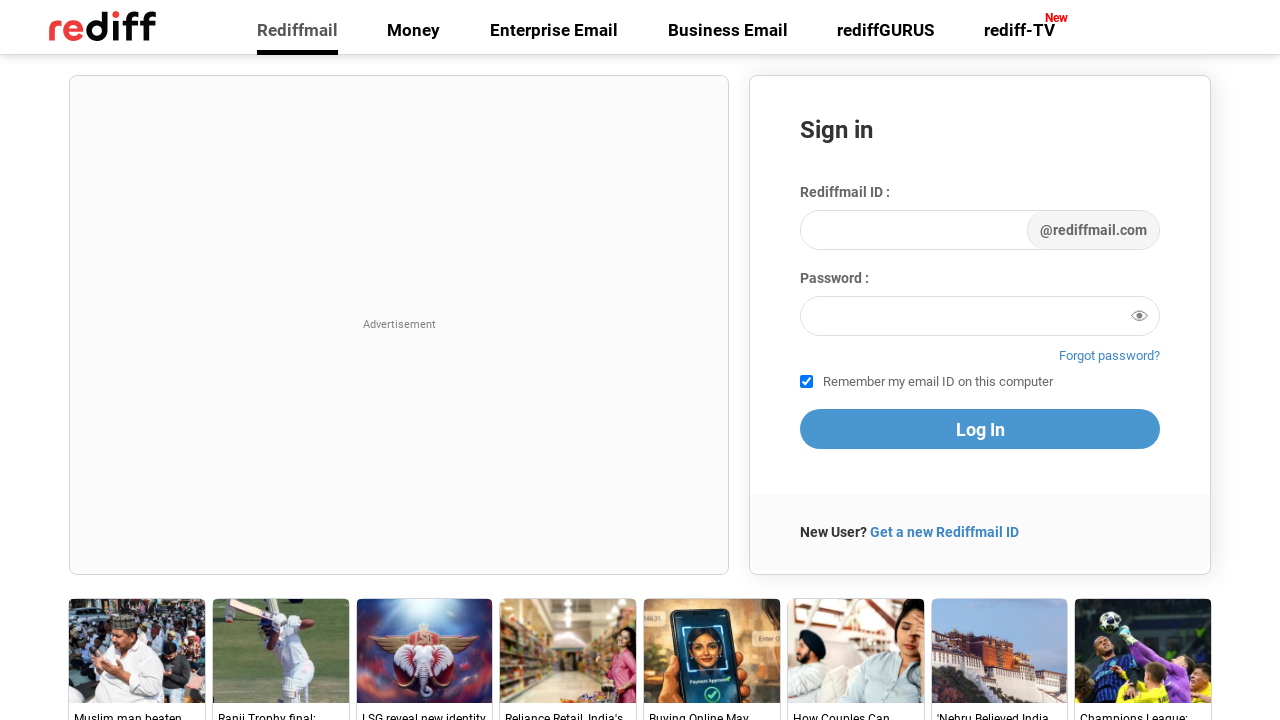

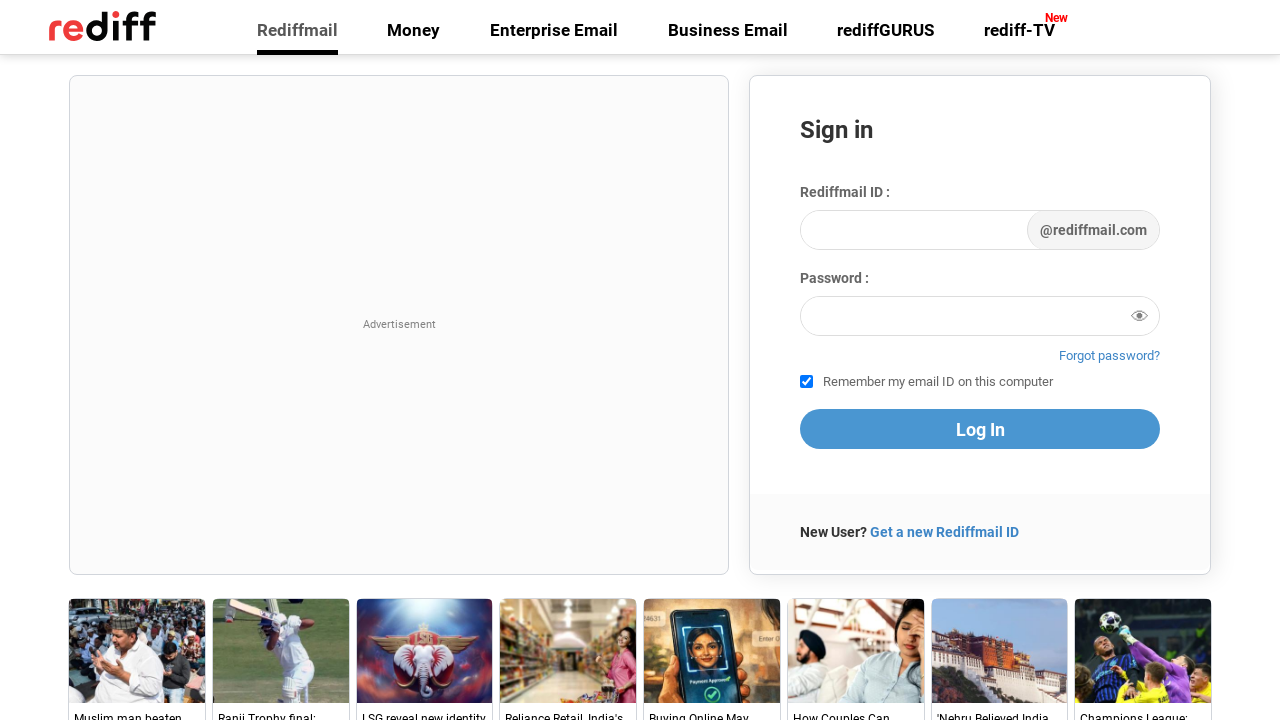